Tests JavaScript Alert dialog by clicking the alert button, verifying the alert text, and accepting it

Starting URL: https://the-internet.herokuapp.com/javascript_alerts

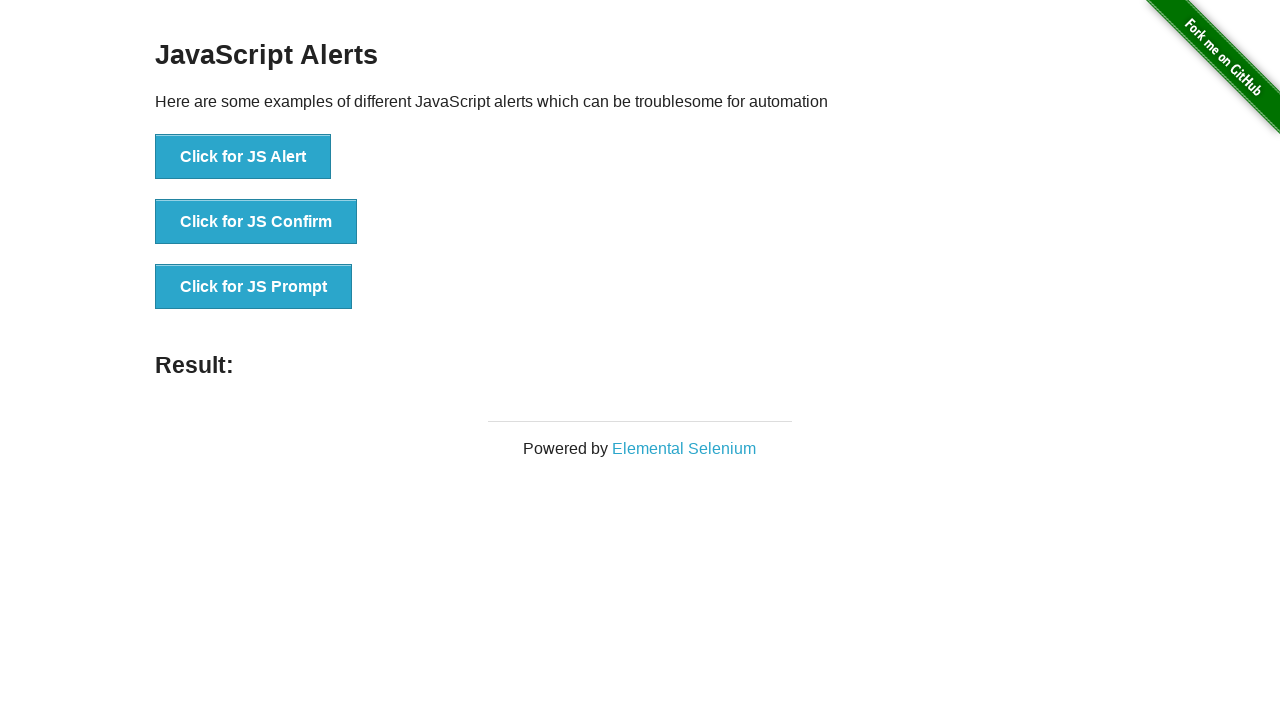

Clicked the JS Alert button at (243, 157) on xpath=//*[@id='content']/div/ul/li[1]/button
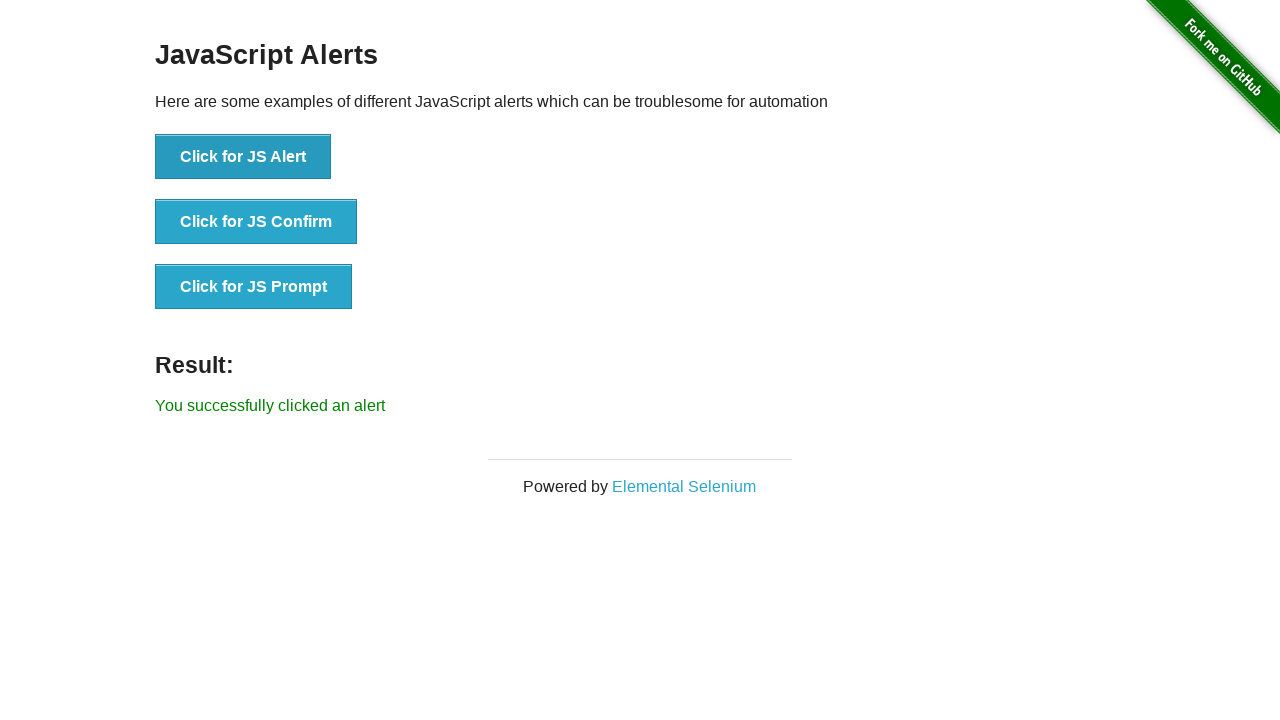

Located alert dialog with text 'I am a JS Alert'
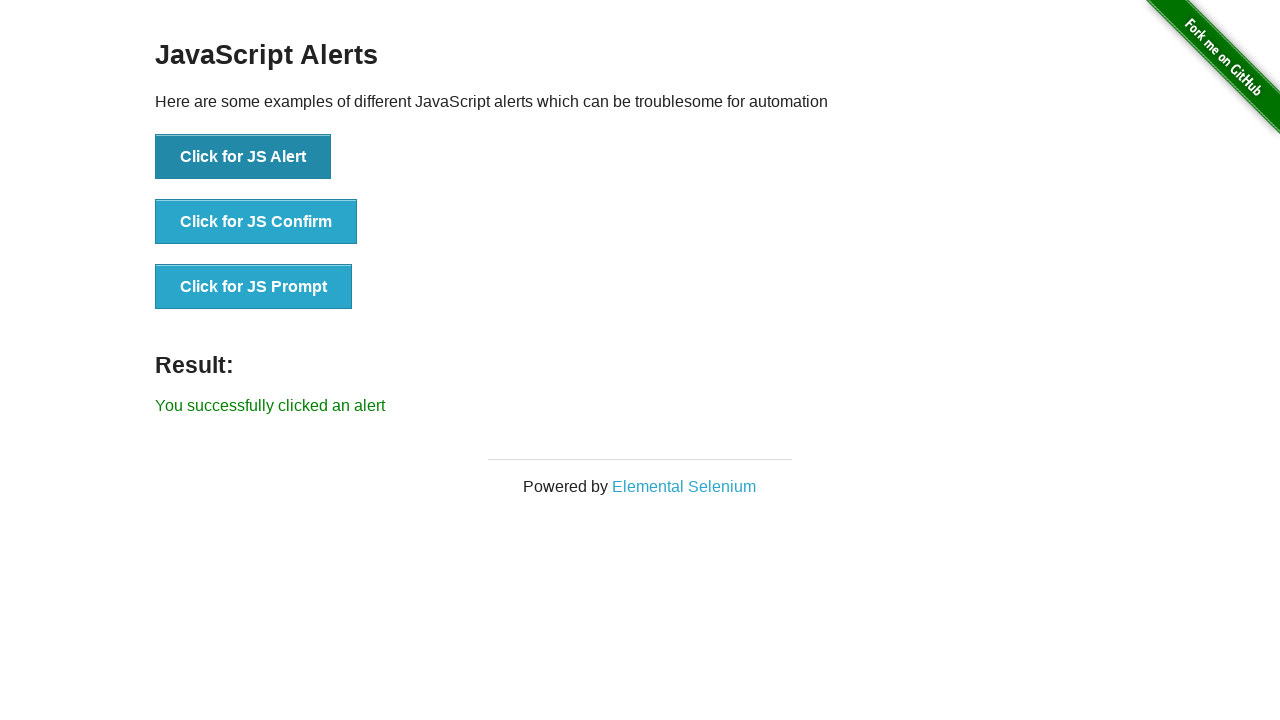

Set up dialog handler to accept alerts
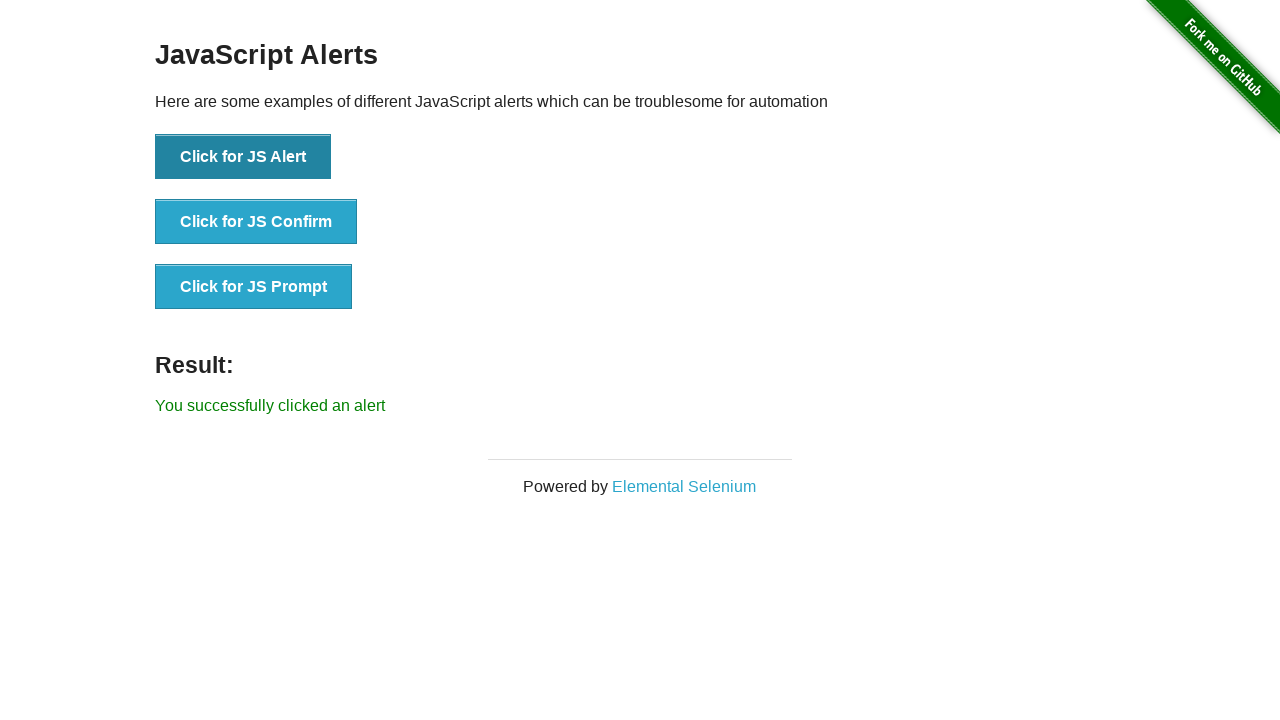

Clicked 'Click for JS Alert' button to trigger alert at (243, 157) on button:has-text('Click for JS Alert')
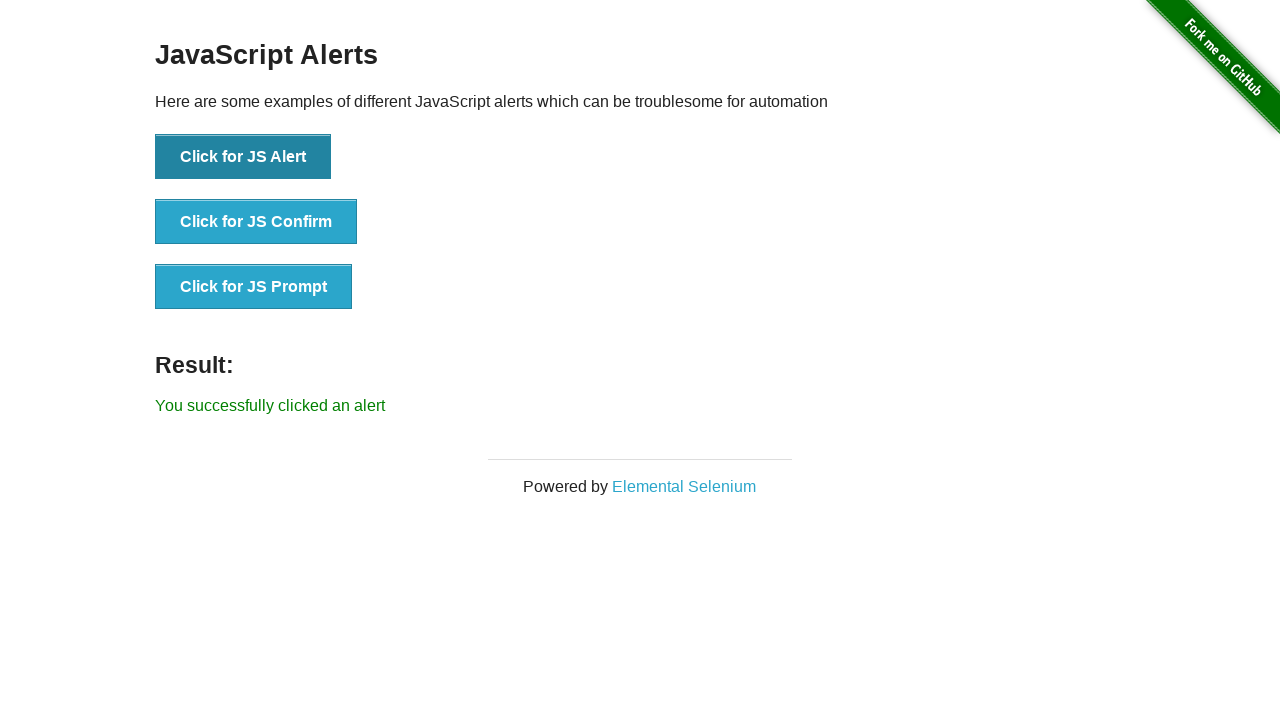

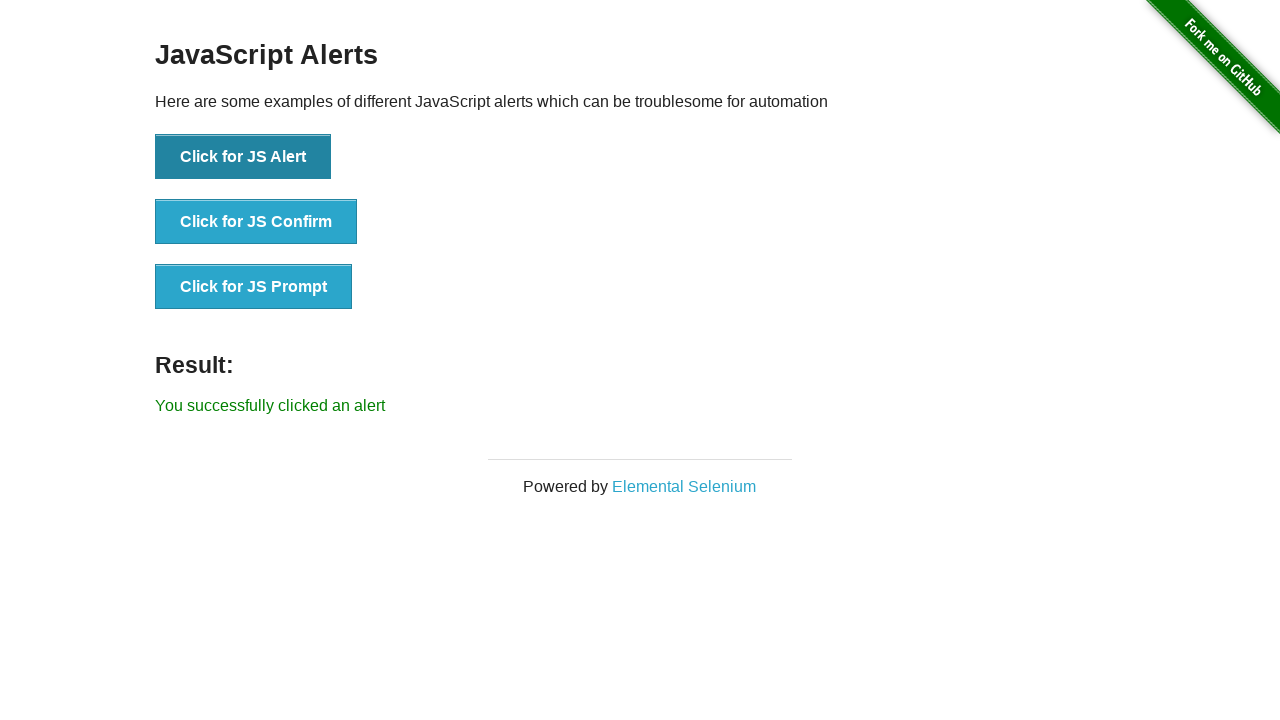